Tests calculator division by zero (3/0) and verifies the result shows Infinity

Starting URL: https://testpages.eviltester.com/styled/apps/calculator.html

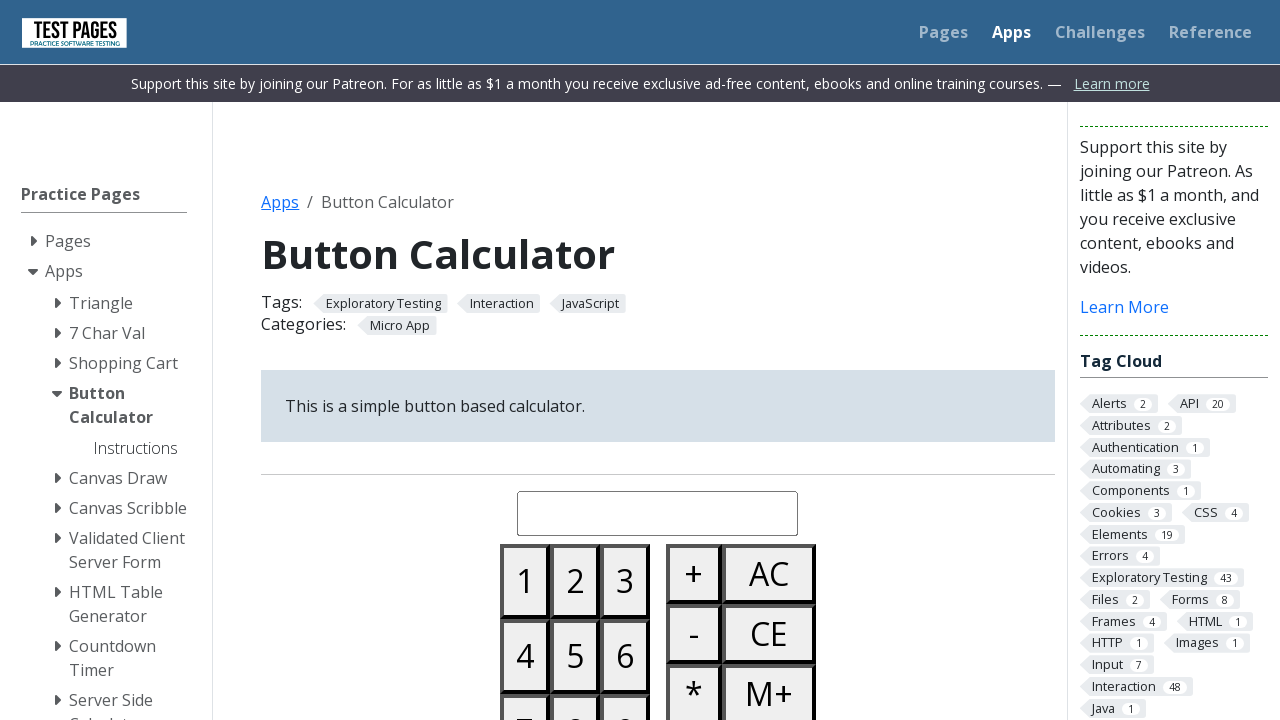

Clicked button 3 at (625, 581) on #button03
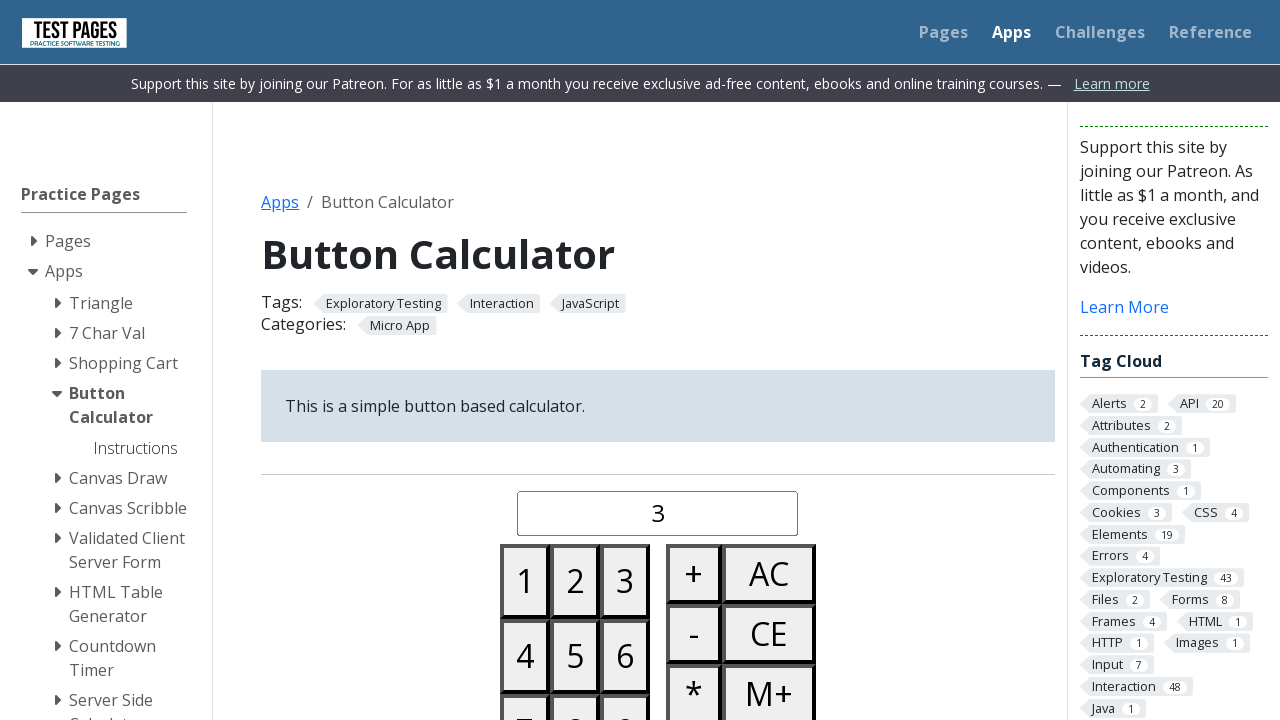

Clicked divide button at (694, 360) on #buttondivide
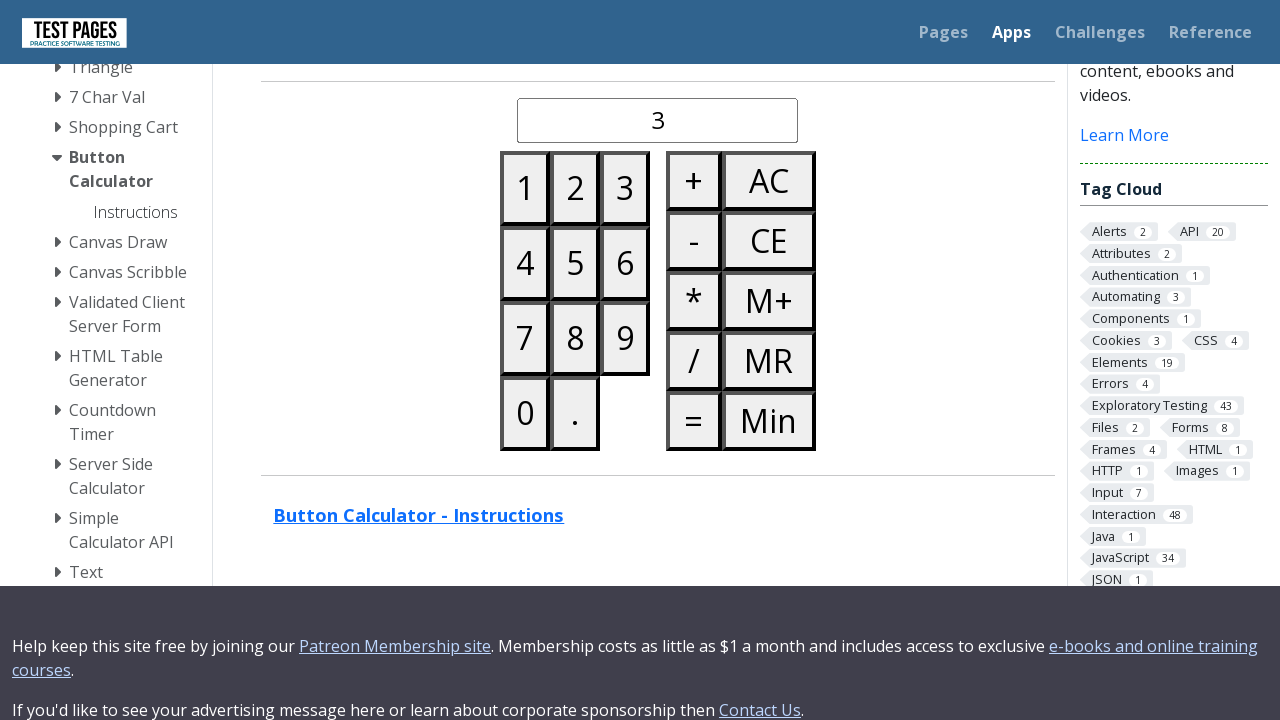

Clicked button 0 at (525, 413) on #button00
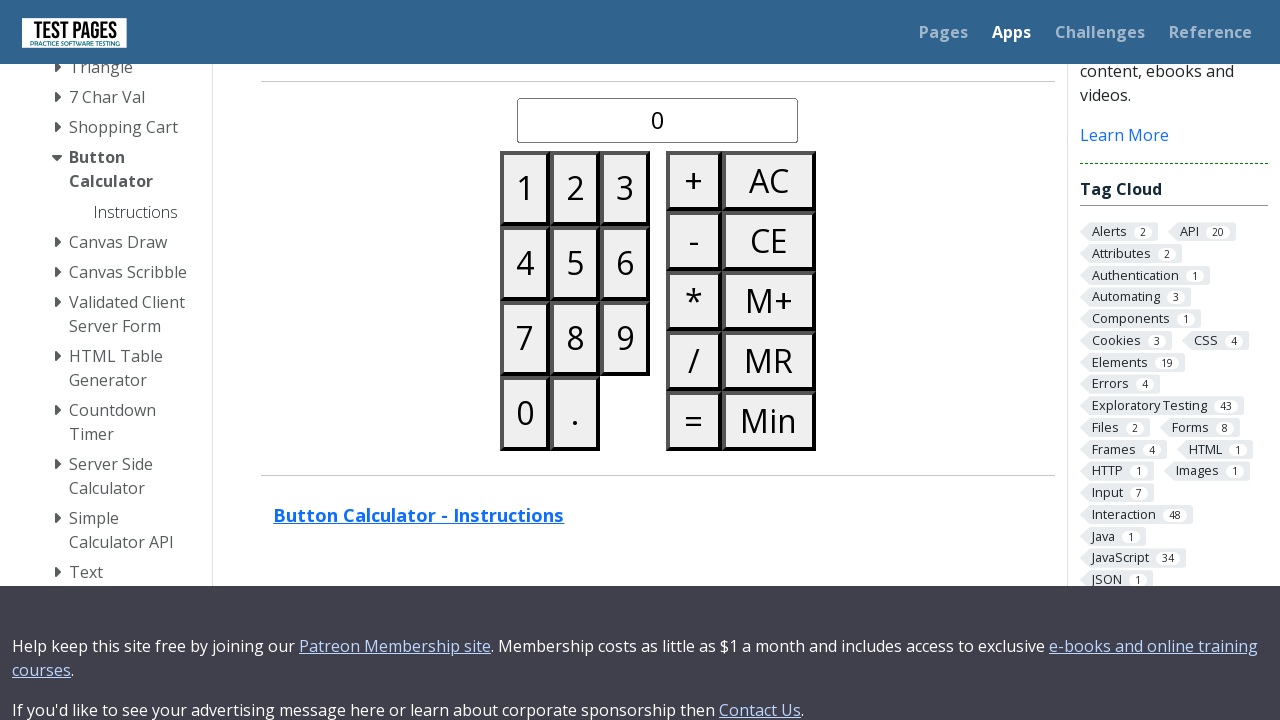

Clicked equals button to calculate 3/0 at (694, 420) on #buttonequals
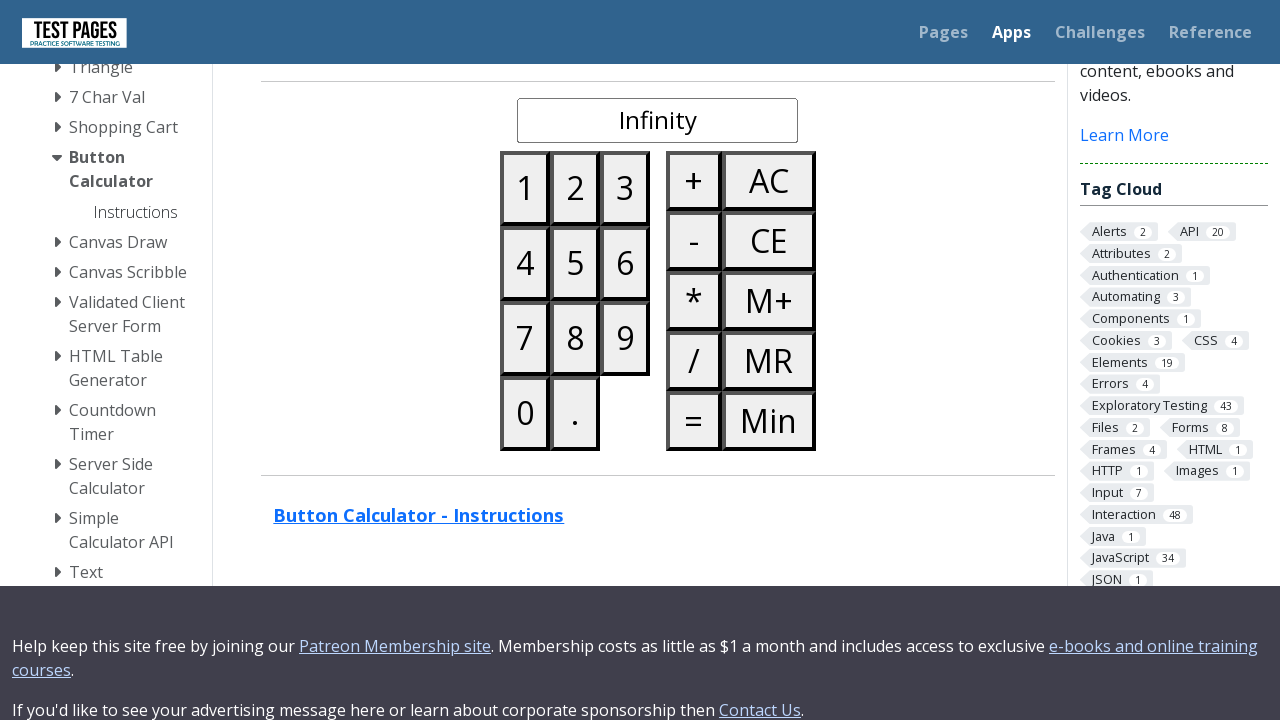

Waited 500ms for result to display
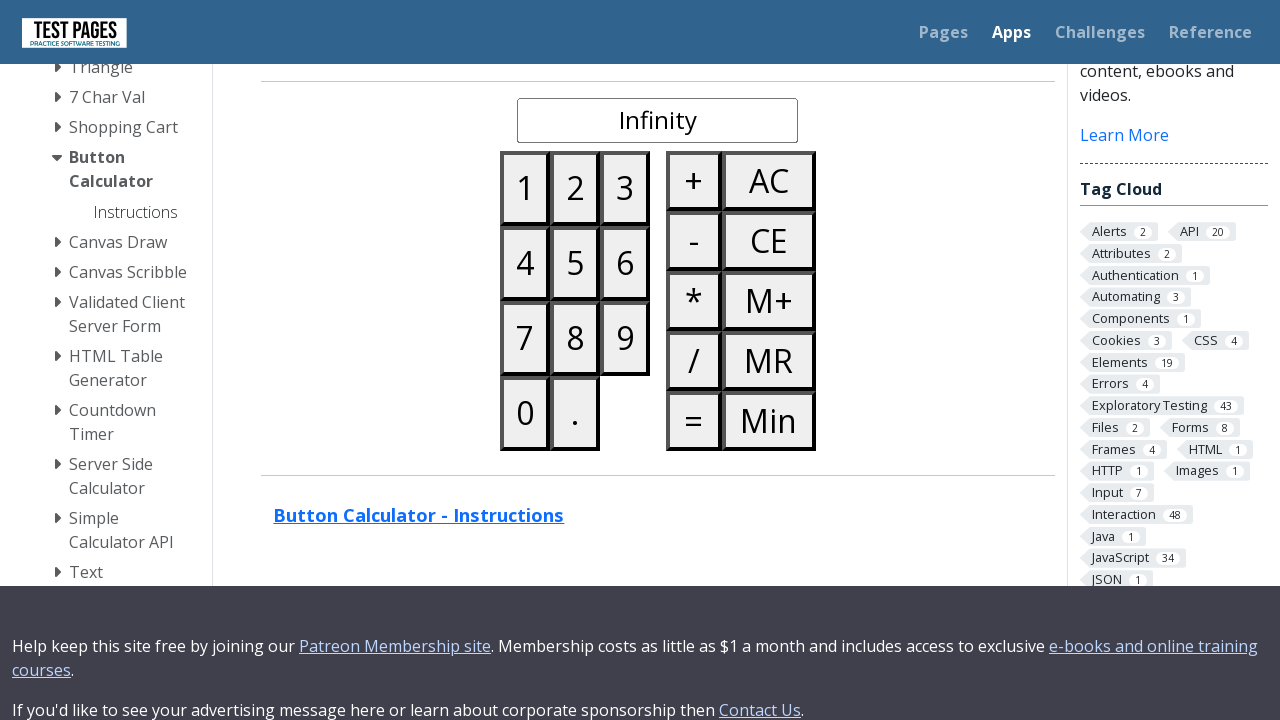

Clicked all clear button to reset calculator at (769, 180) on #buttonallclear
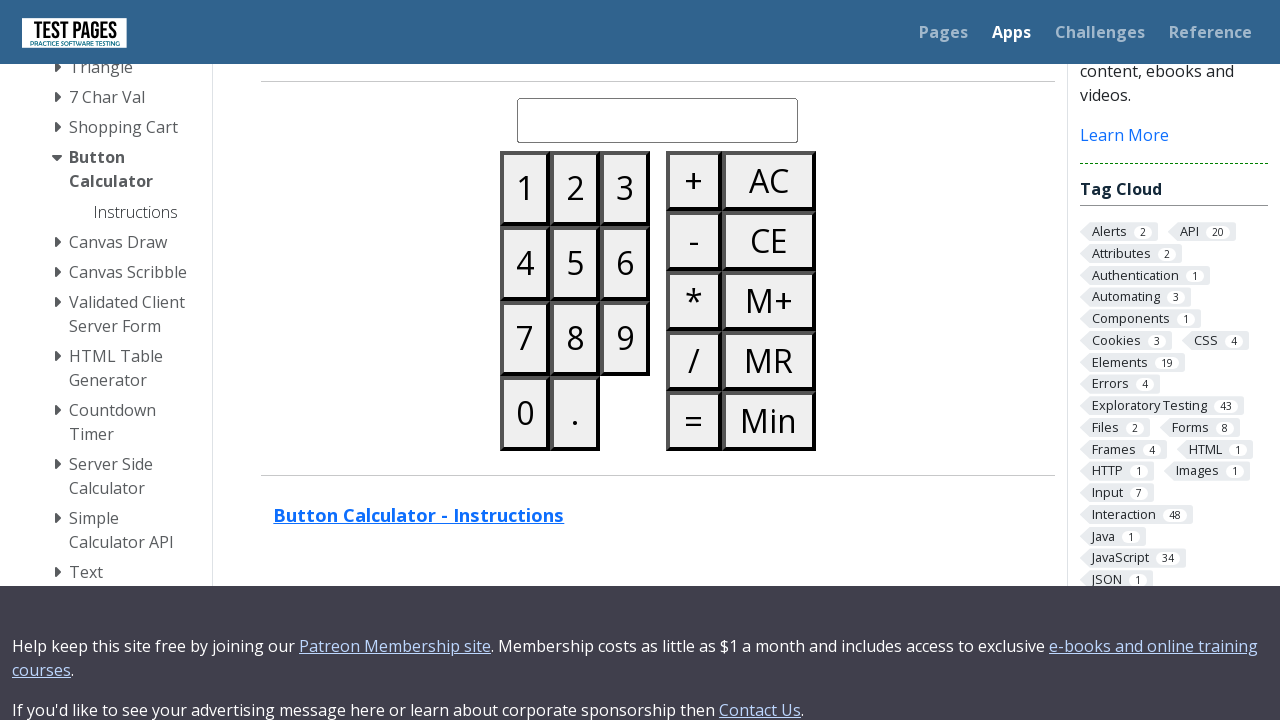

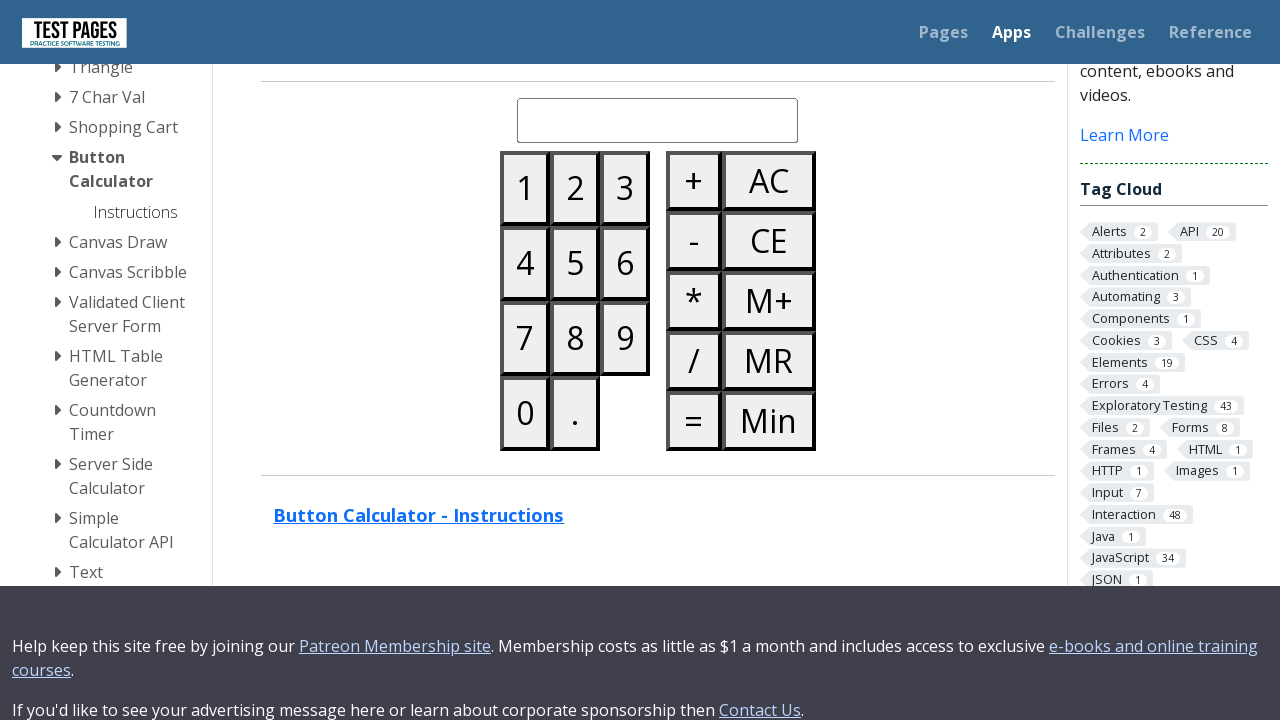